Navigates to Selenide repository and hovers over the first contributor to verify it's Andrei Solntsev

Starting URL: https://github.com/selenide/selenide

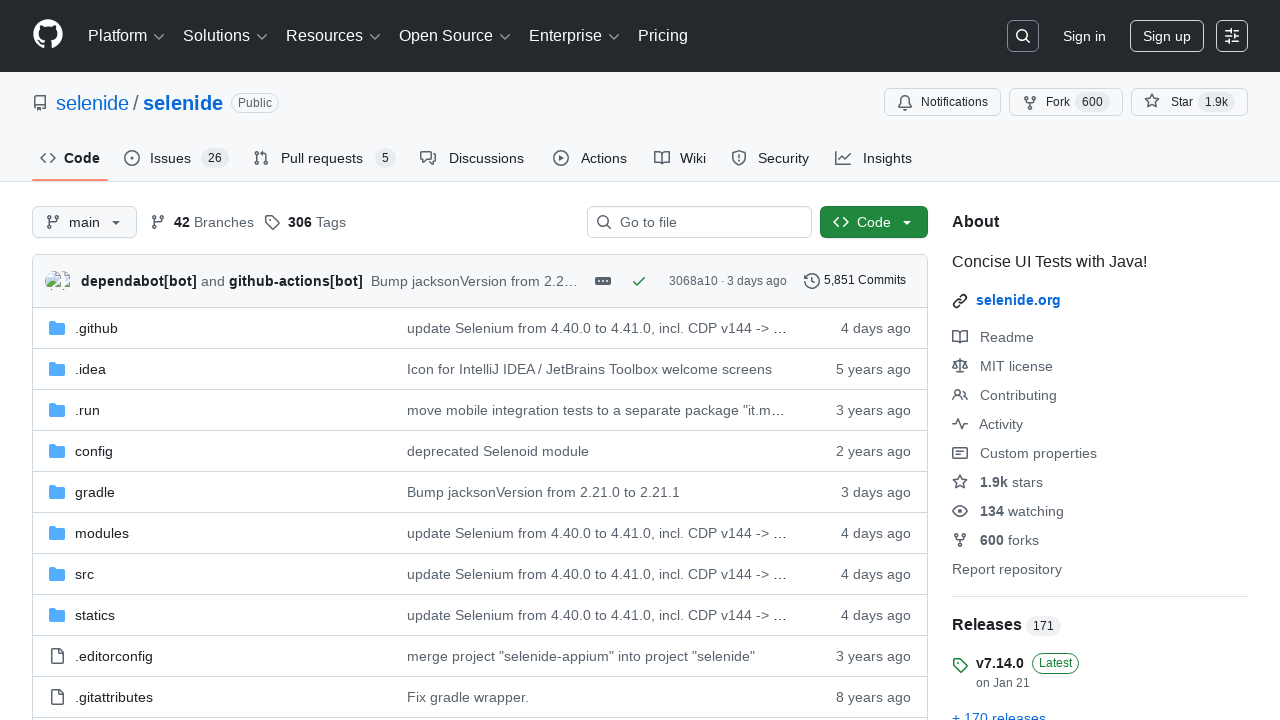

Navigated to Selenide repository on GitHub
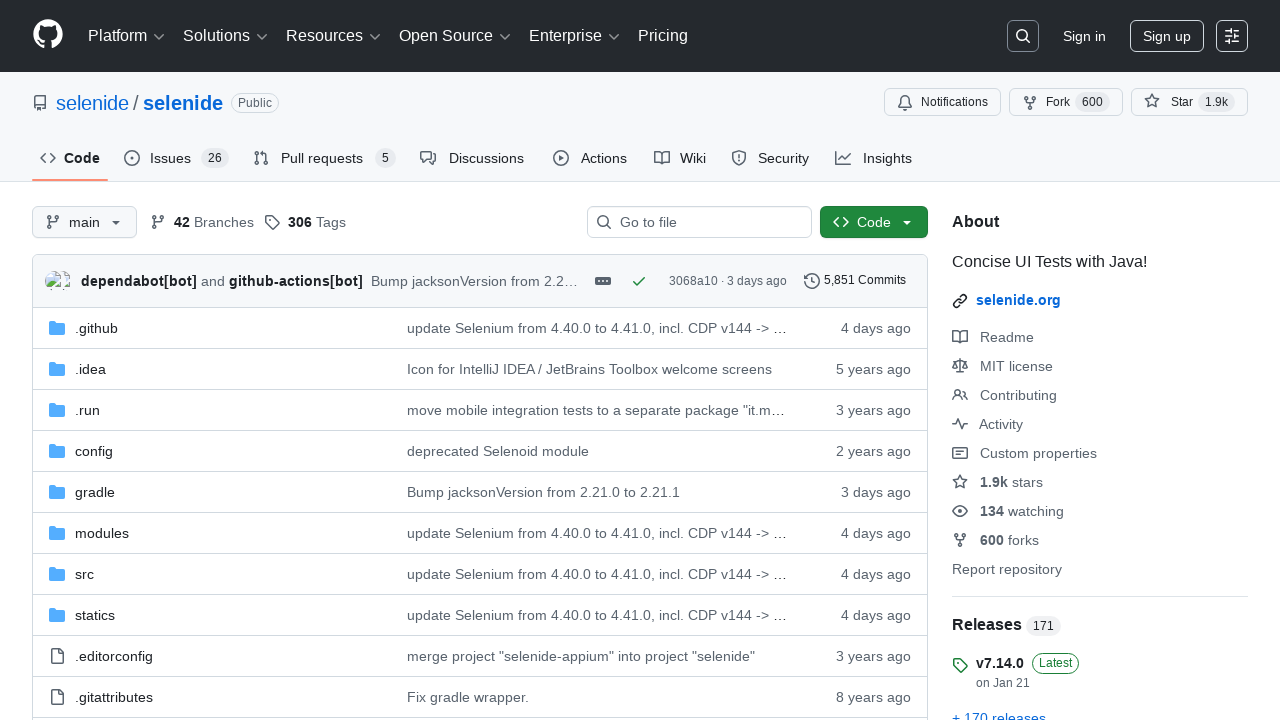

Located Contributors section in sidebar
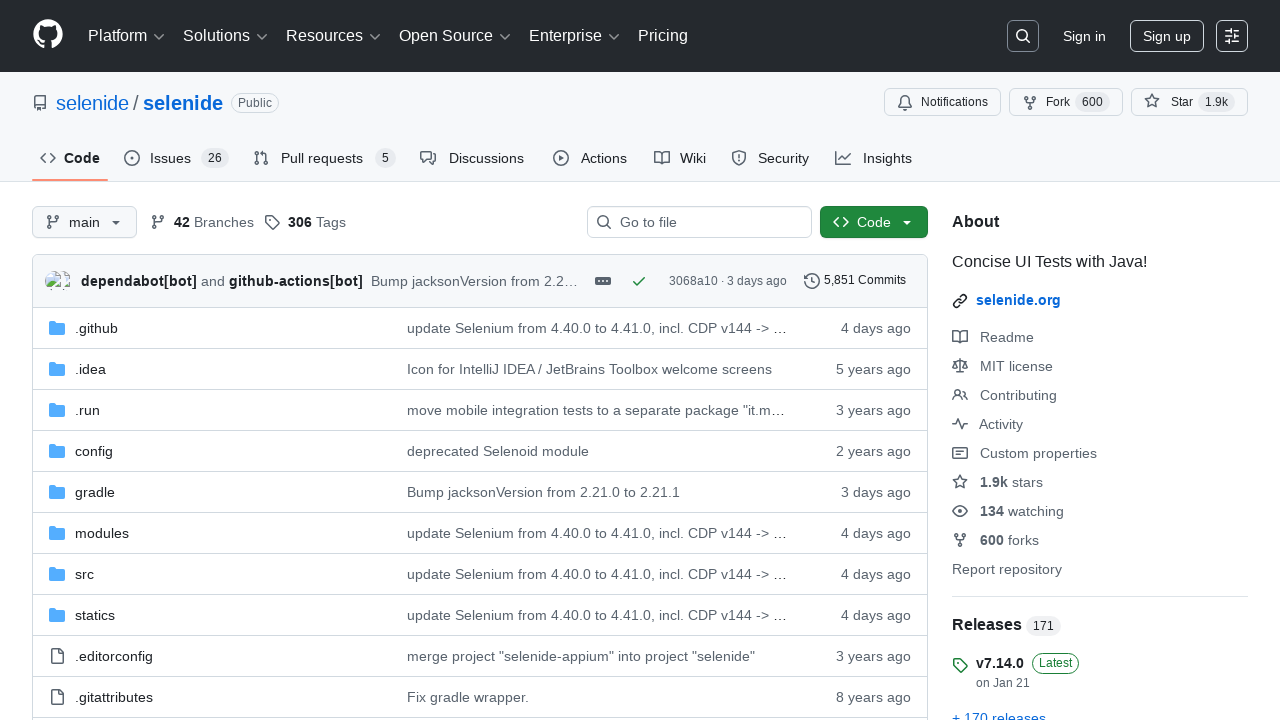

Selected first contributor element
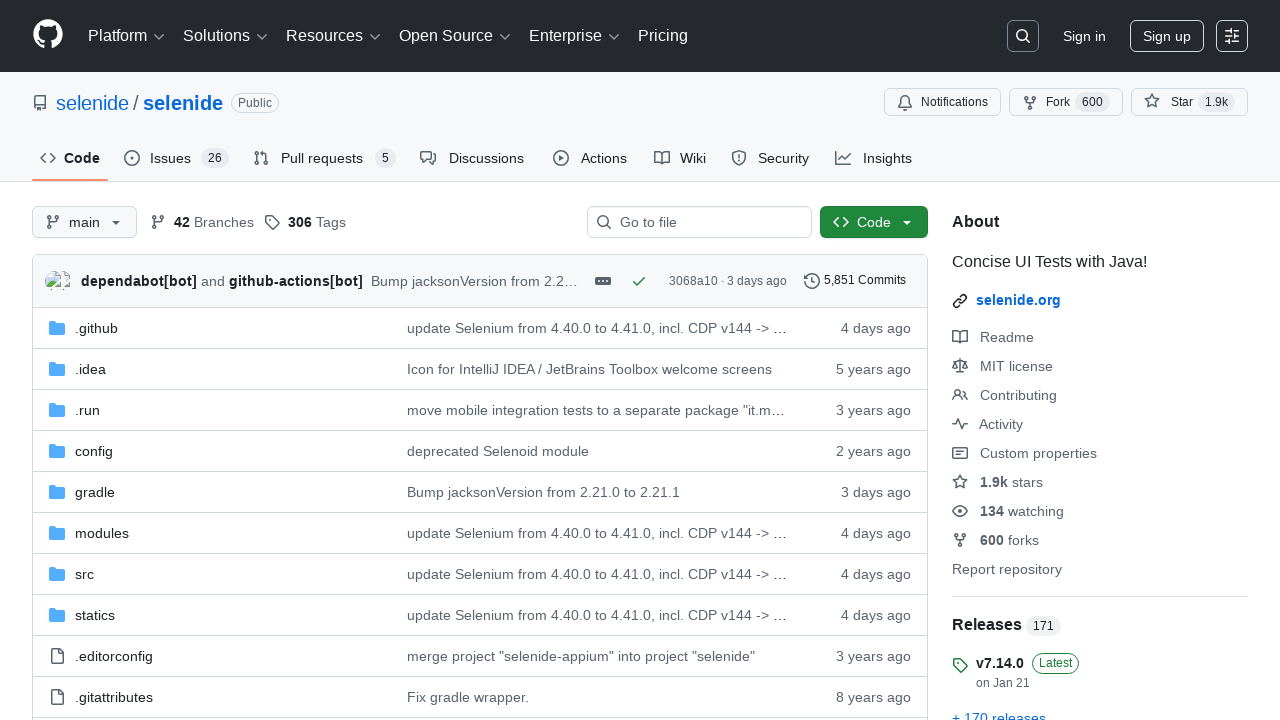

Hovered over first contributor at (968, 360) on div.Layout-sidebar >> text=Contributors >> xpath=../.. >> li >> nth=0
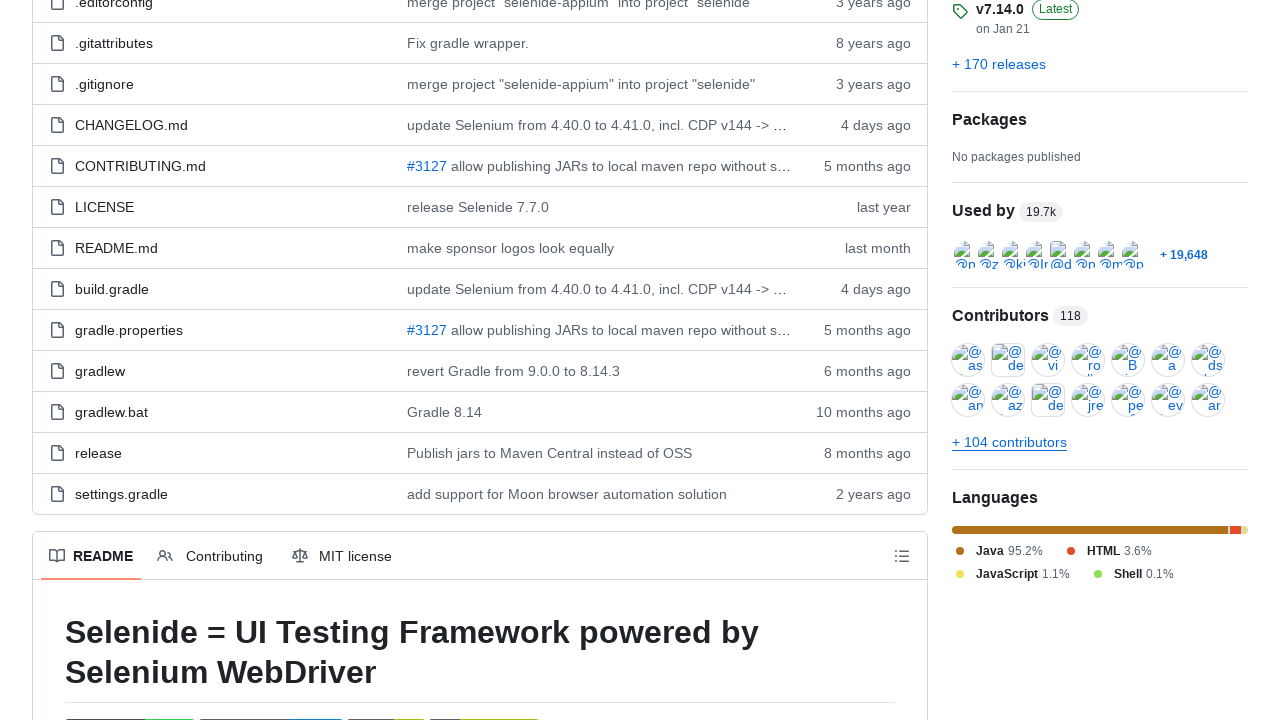

Popover appeared confirming Andrei Solntsev is the first contributor
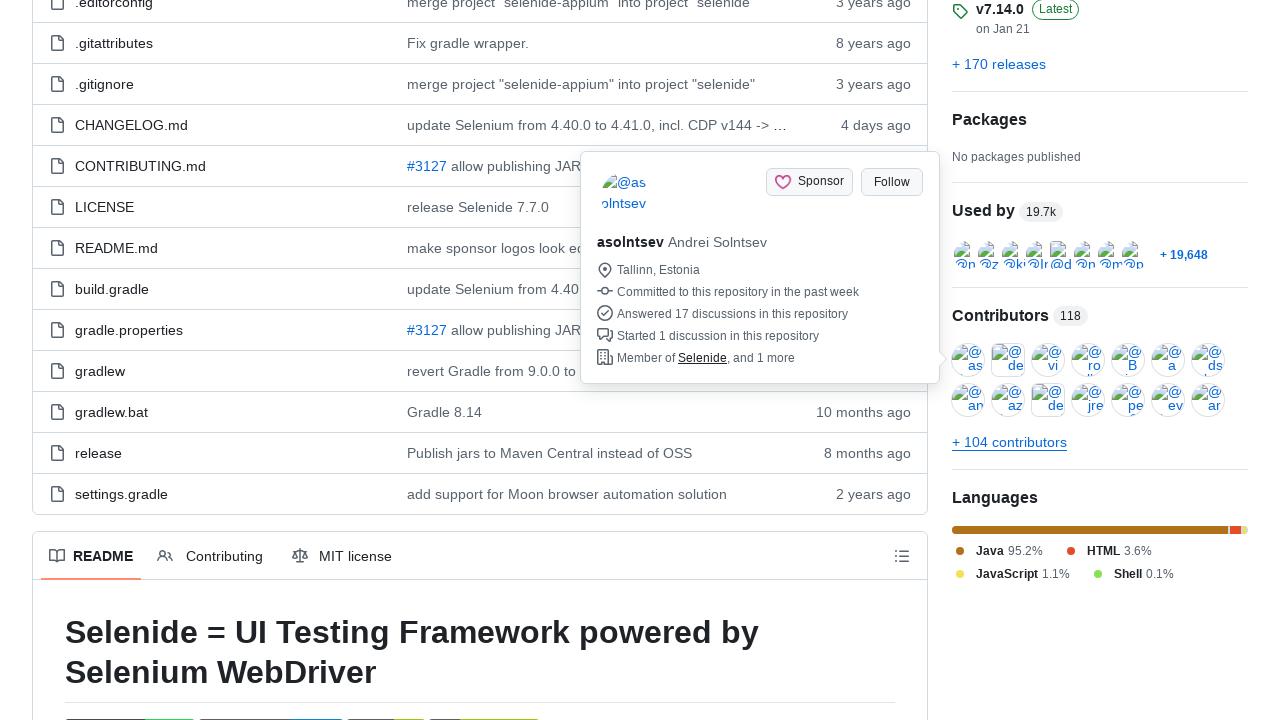

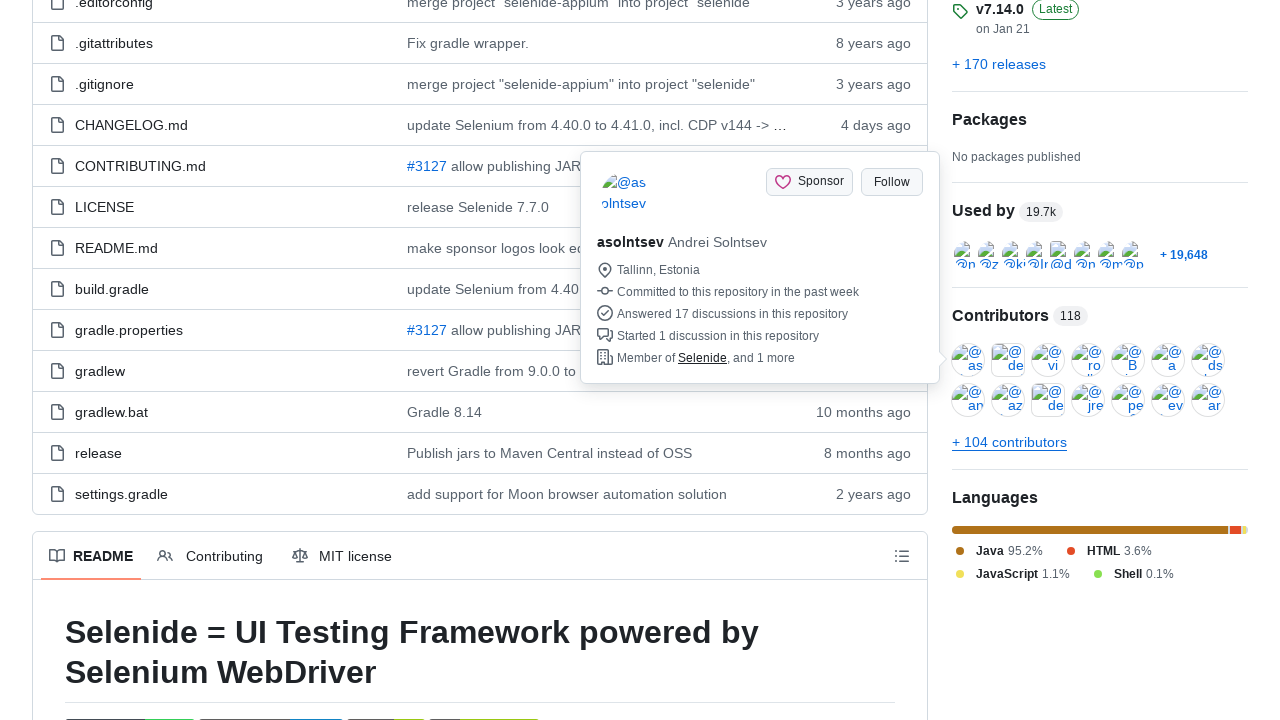